Tests iframe interaction by navigating to a frames page, clicking on an iframe link, switching to the iframe context, and verifying the text content inside the iframe

Starting URL: http://the-internet.herokuapp.com/frames

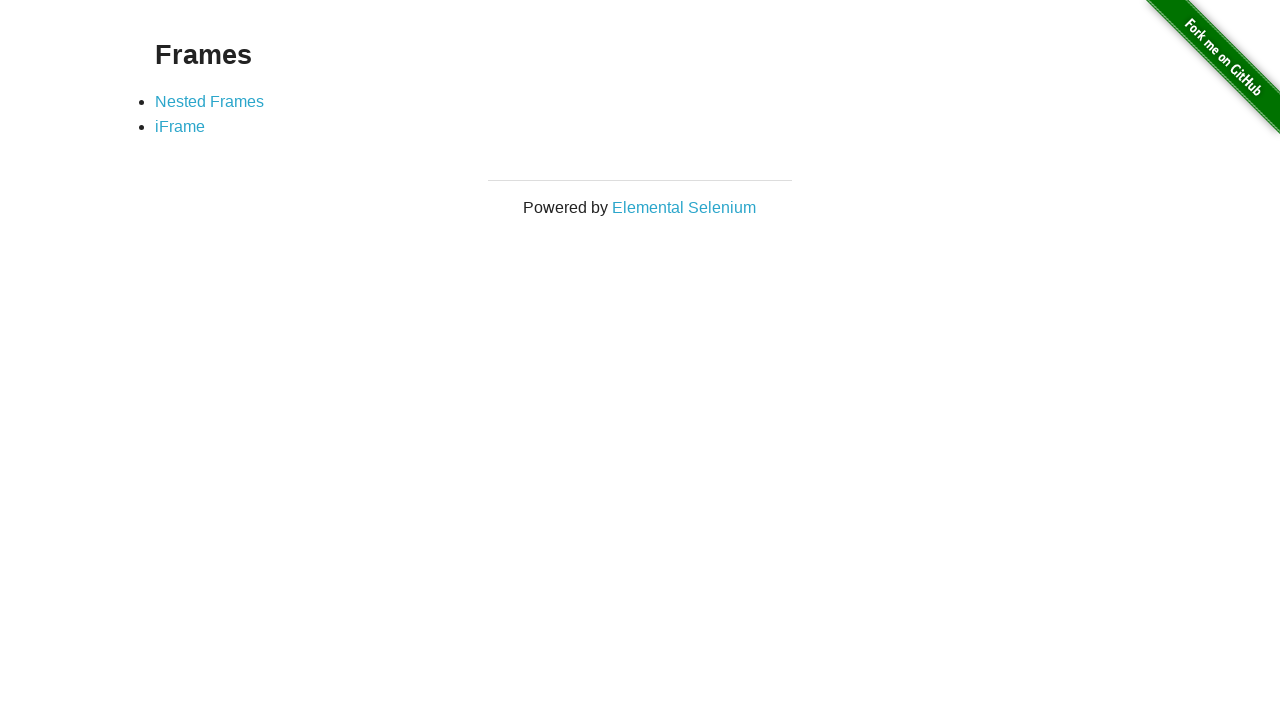

Clicked on iFrame link at (180, 127) on text='iFrame'
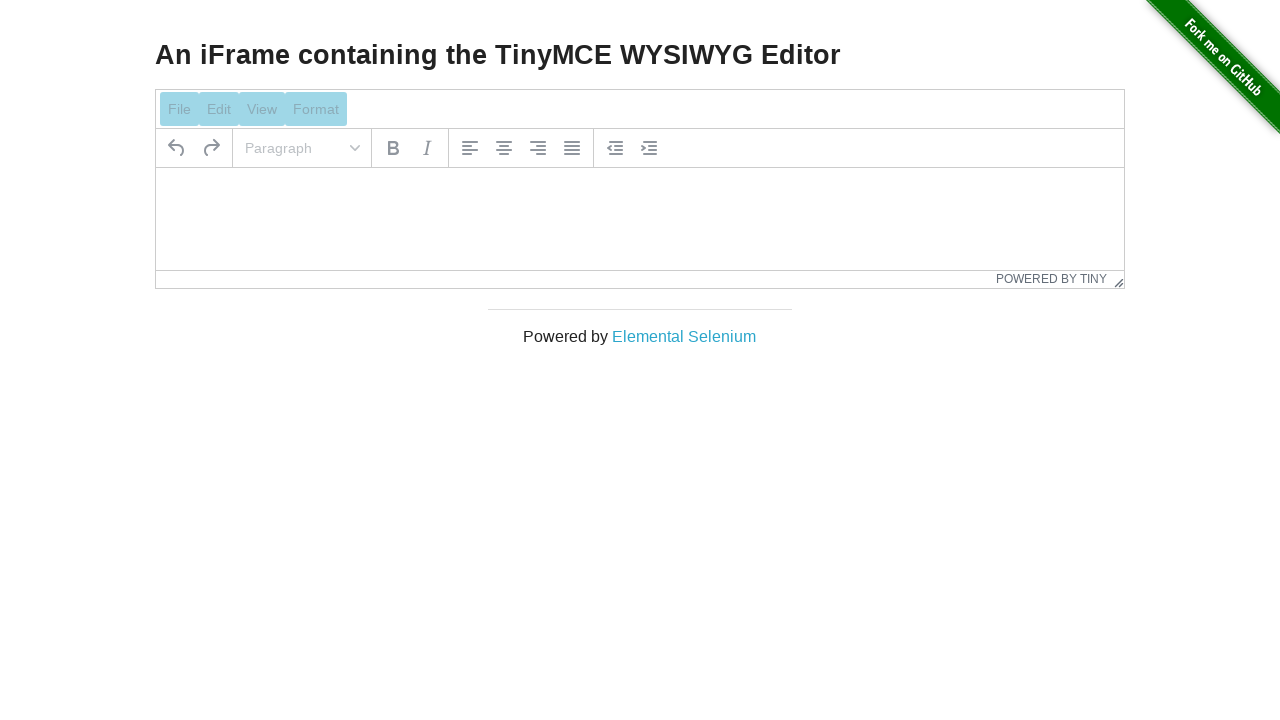

iFrame element loaded and located
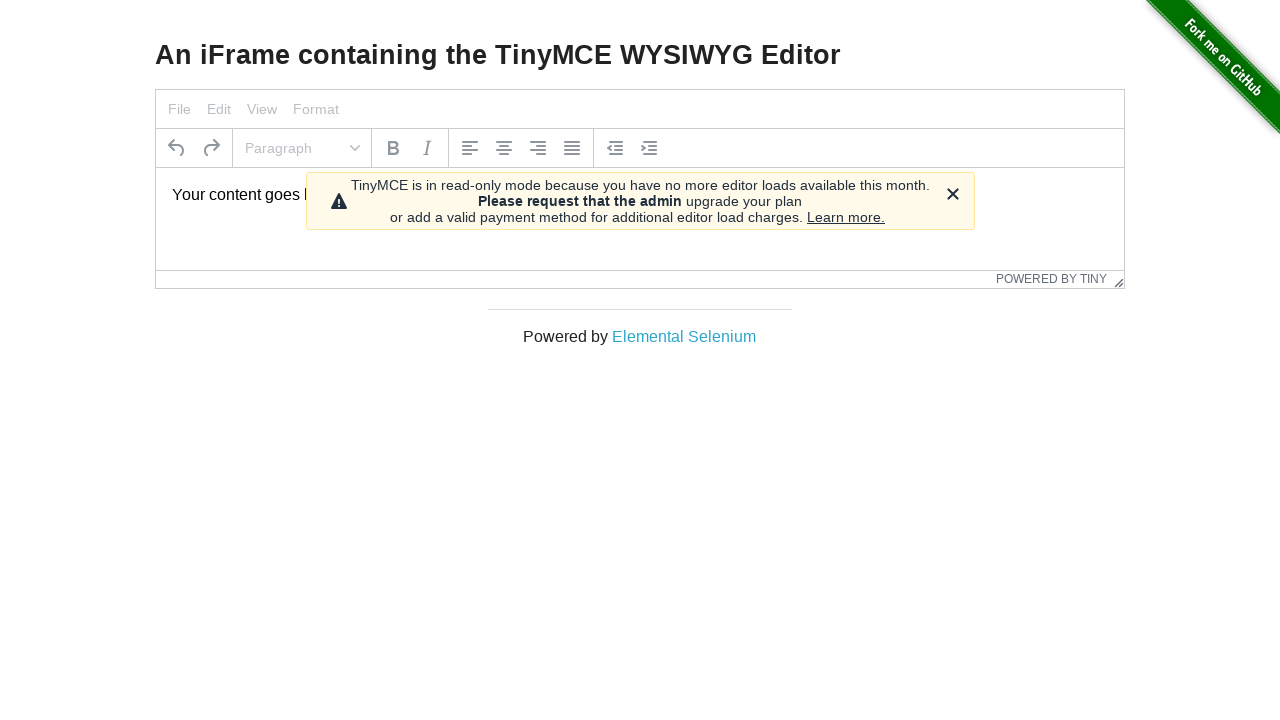

Switched to iframe context
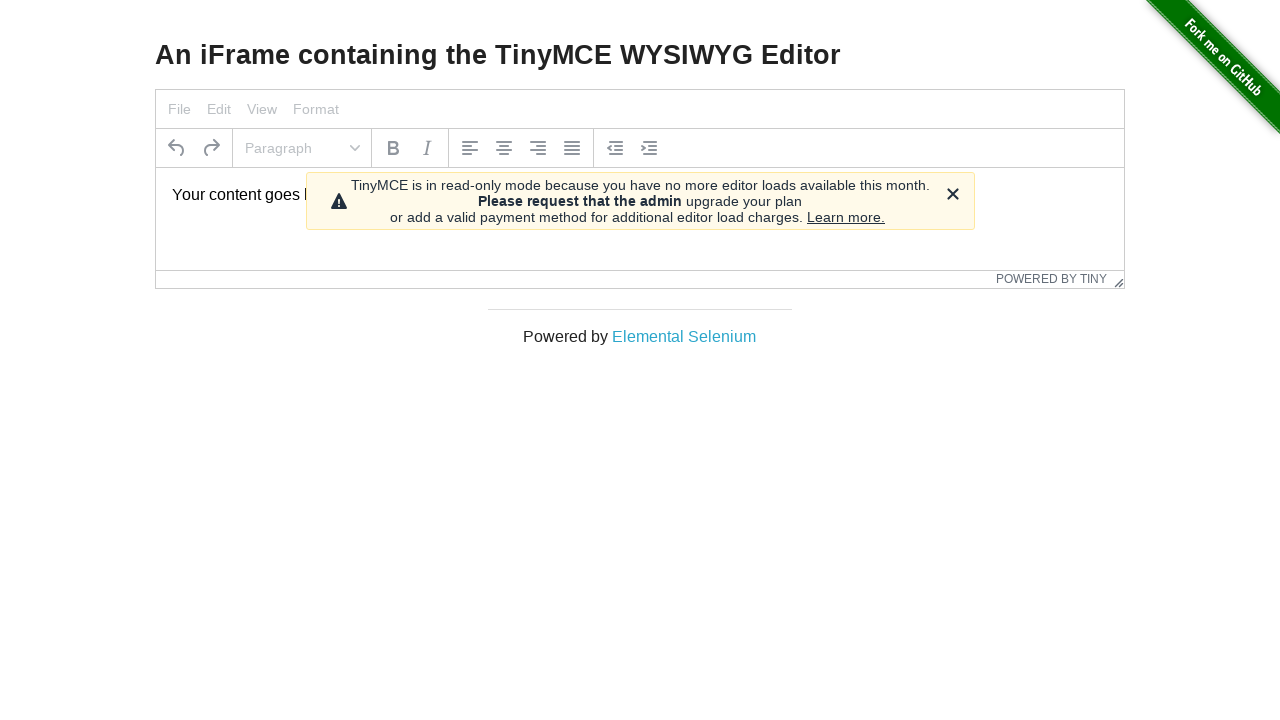

Located text element inside iframe
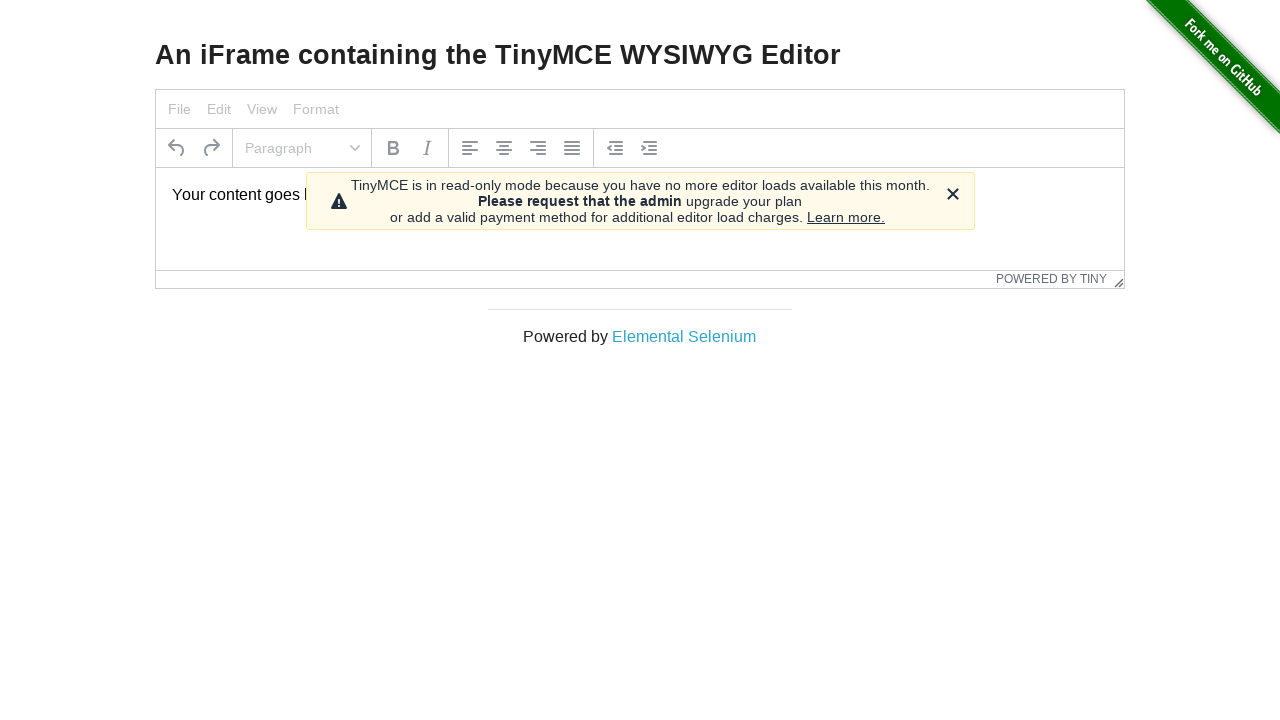

Retrieved text element locator from iframe
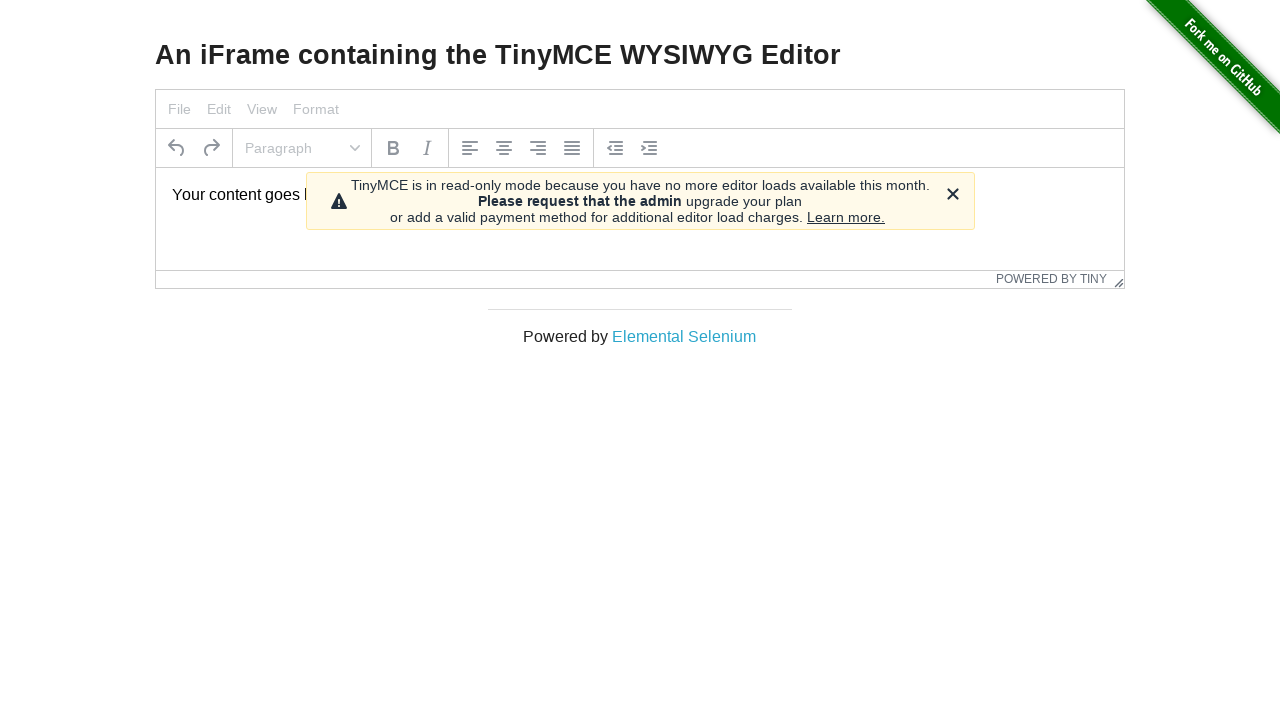

Verified iframe content matches expected text: 'Your content goes here.'
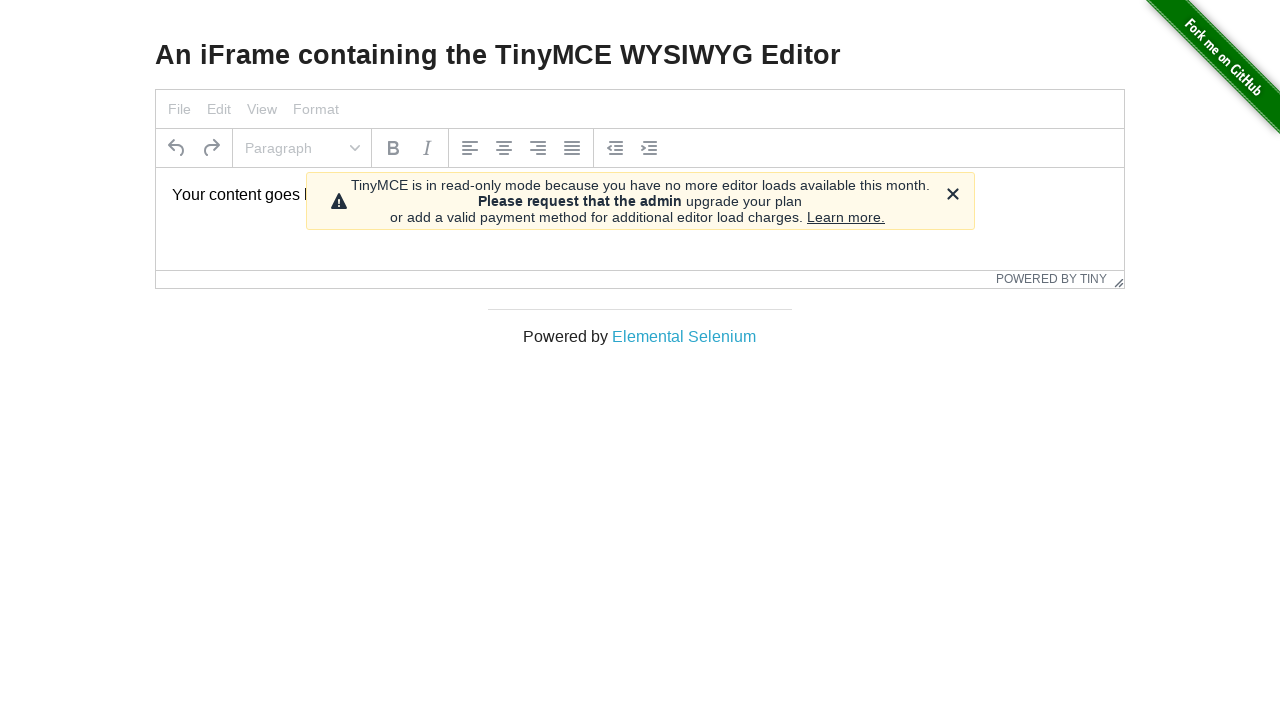

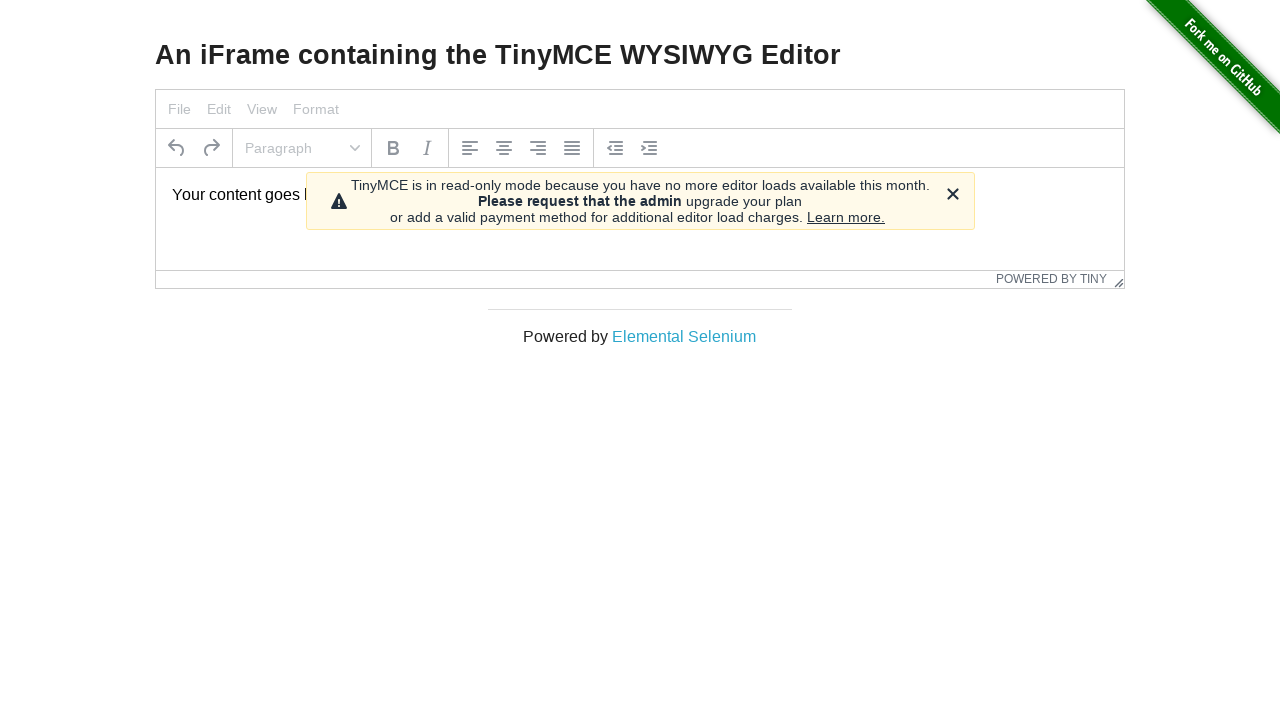